Navigates to selenium2.ru website and maximizes the browser window to verify the page loads successfully

Starting URL: http://selenium2.ru

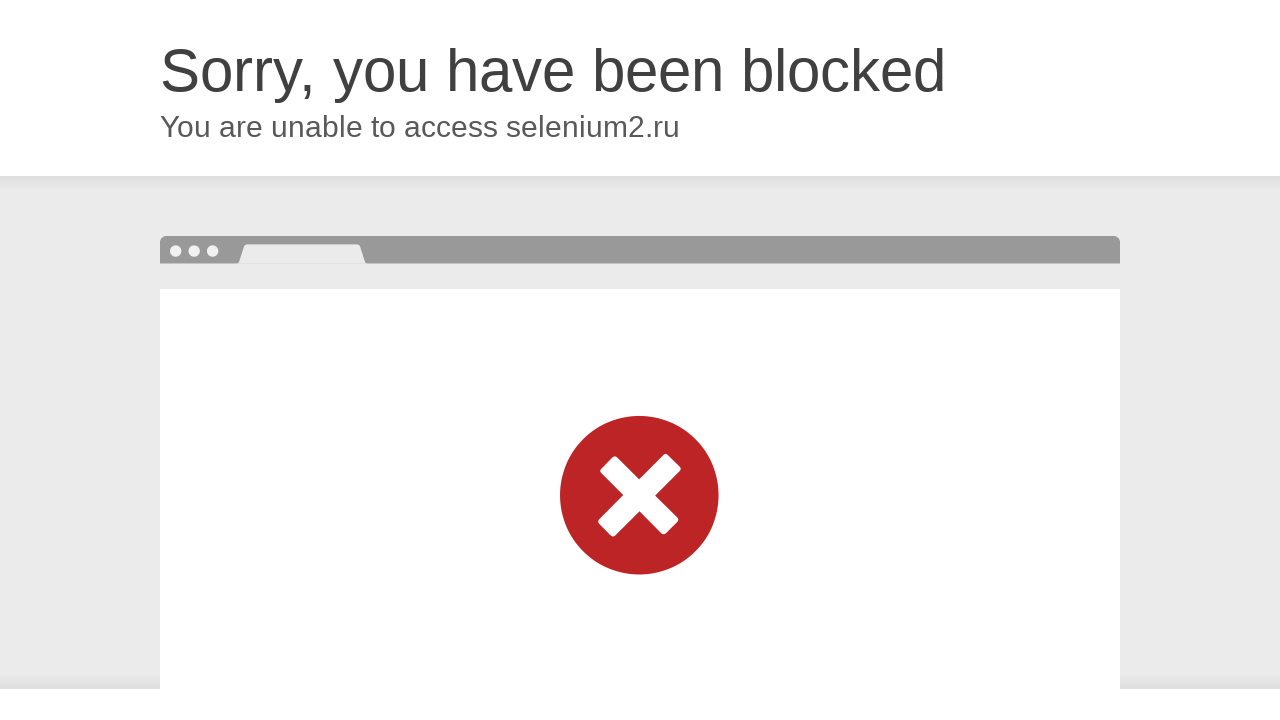

Navigated to http://selenium2.ru
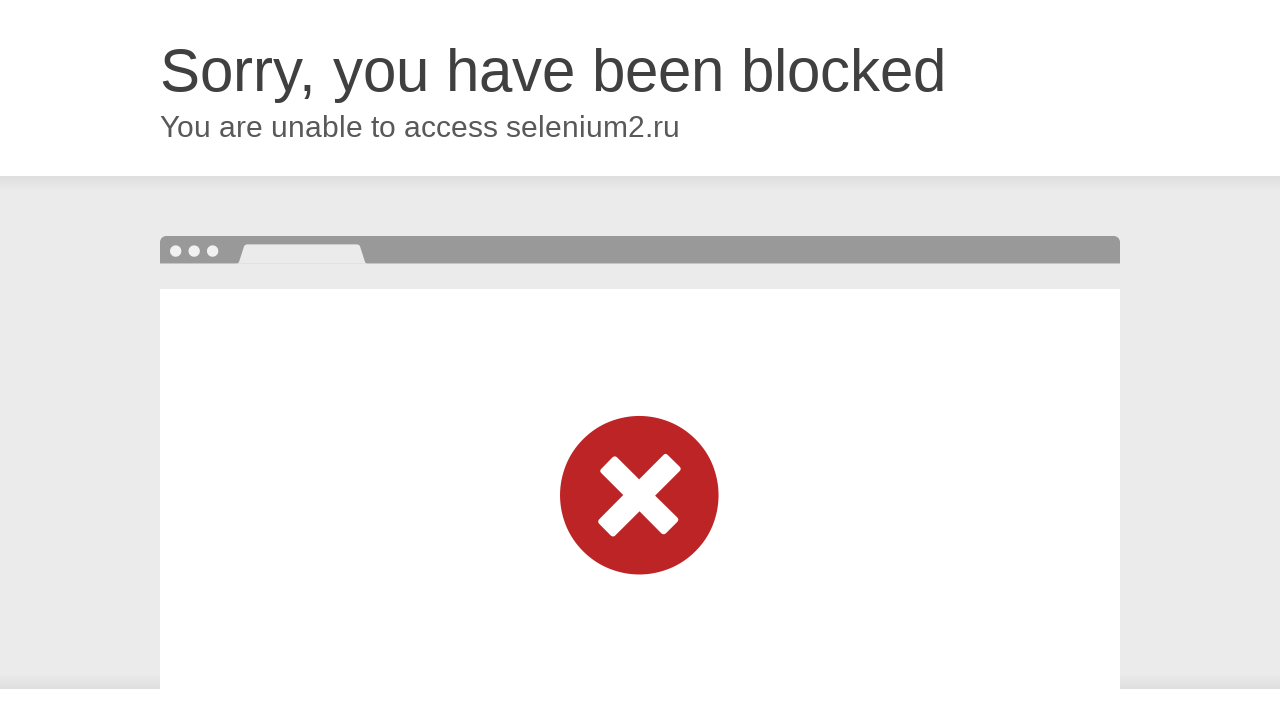

Maximized browser window to 1920x1080
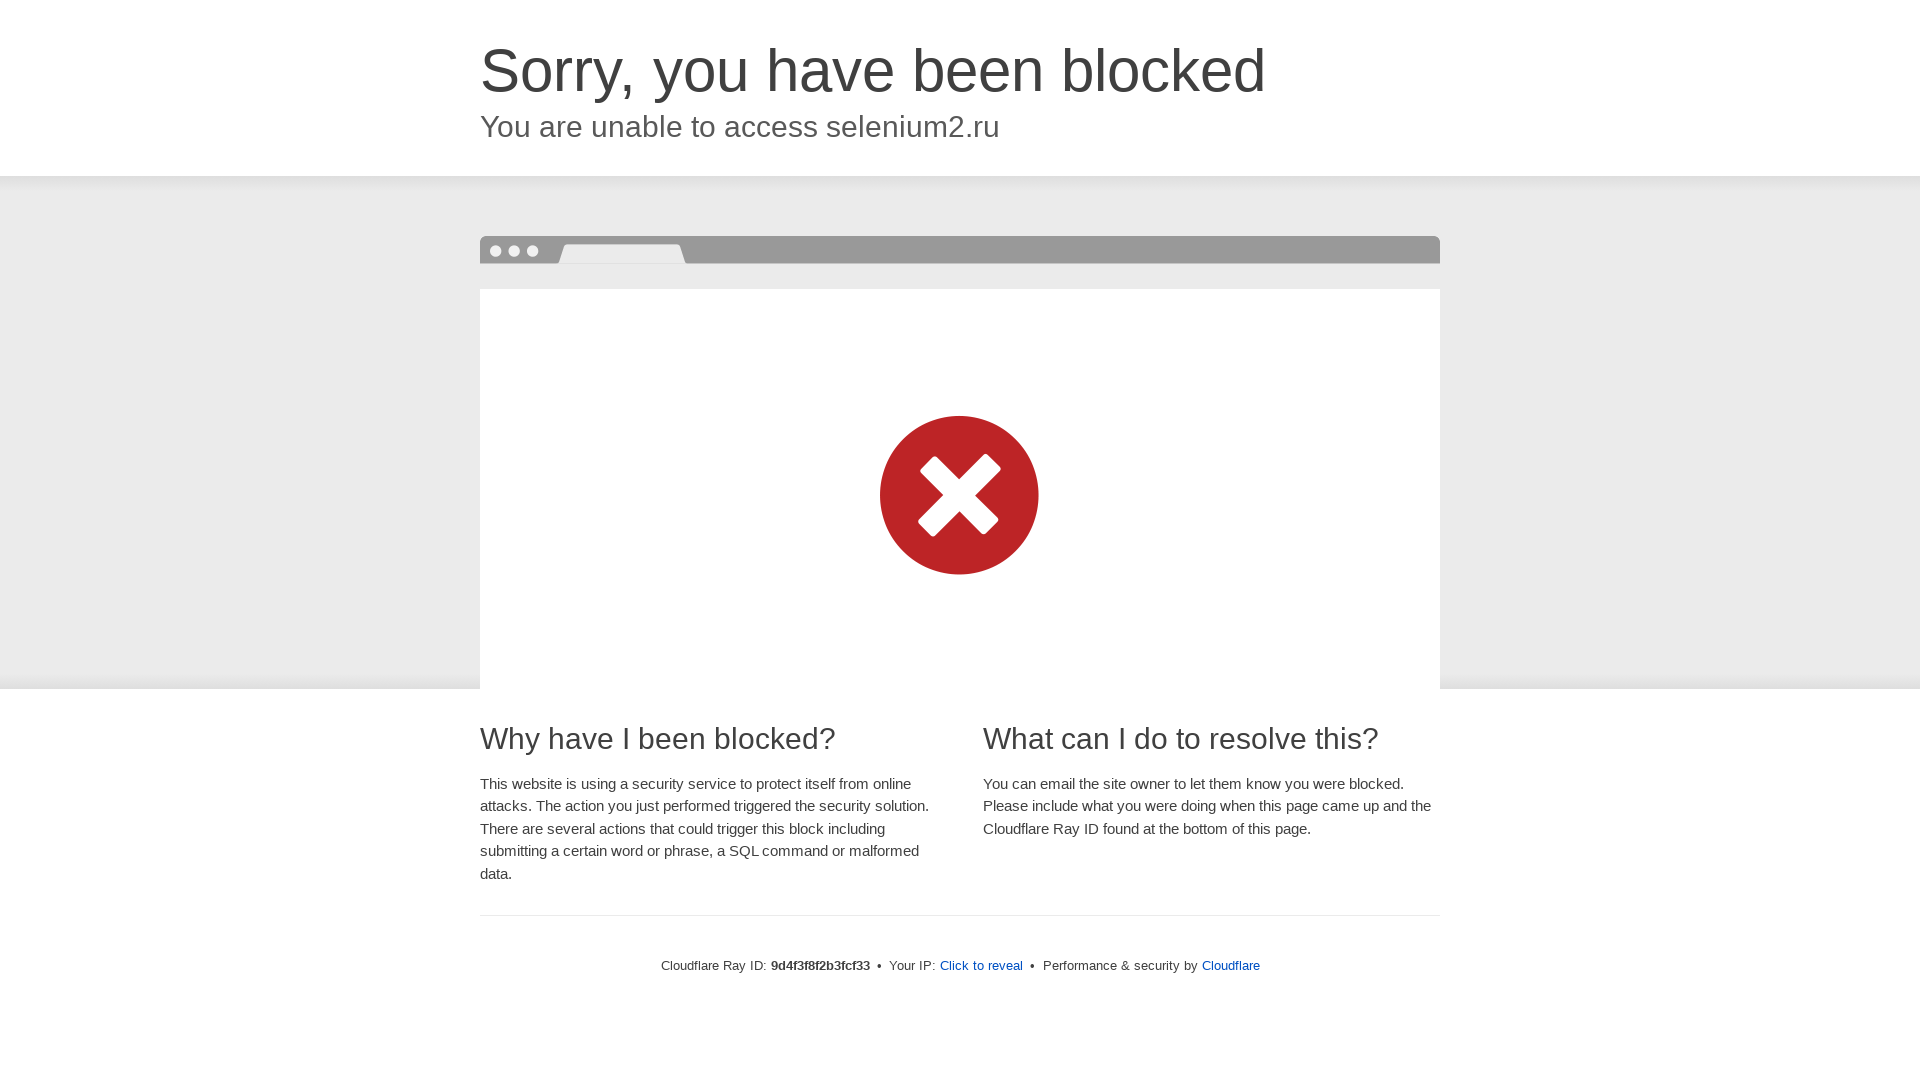

Page loaded successfully
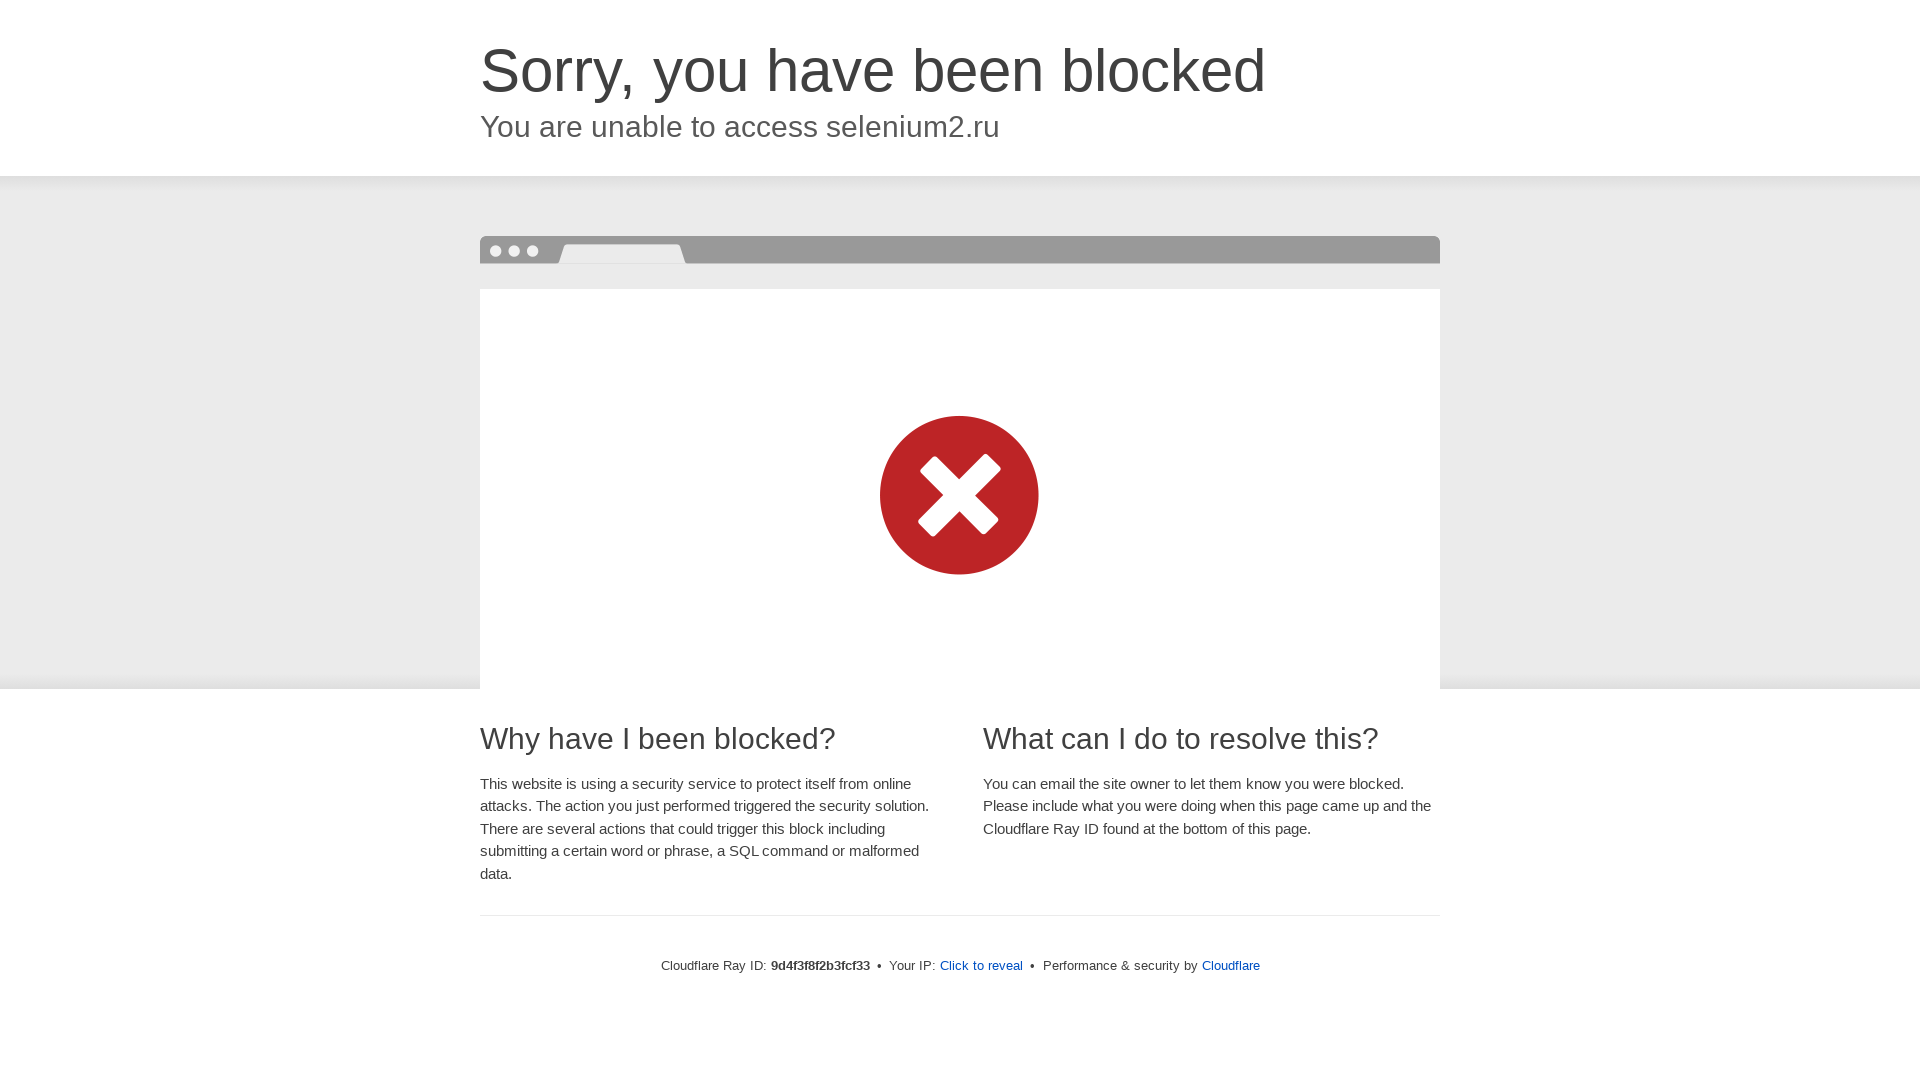

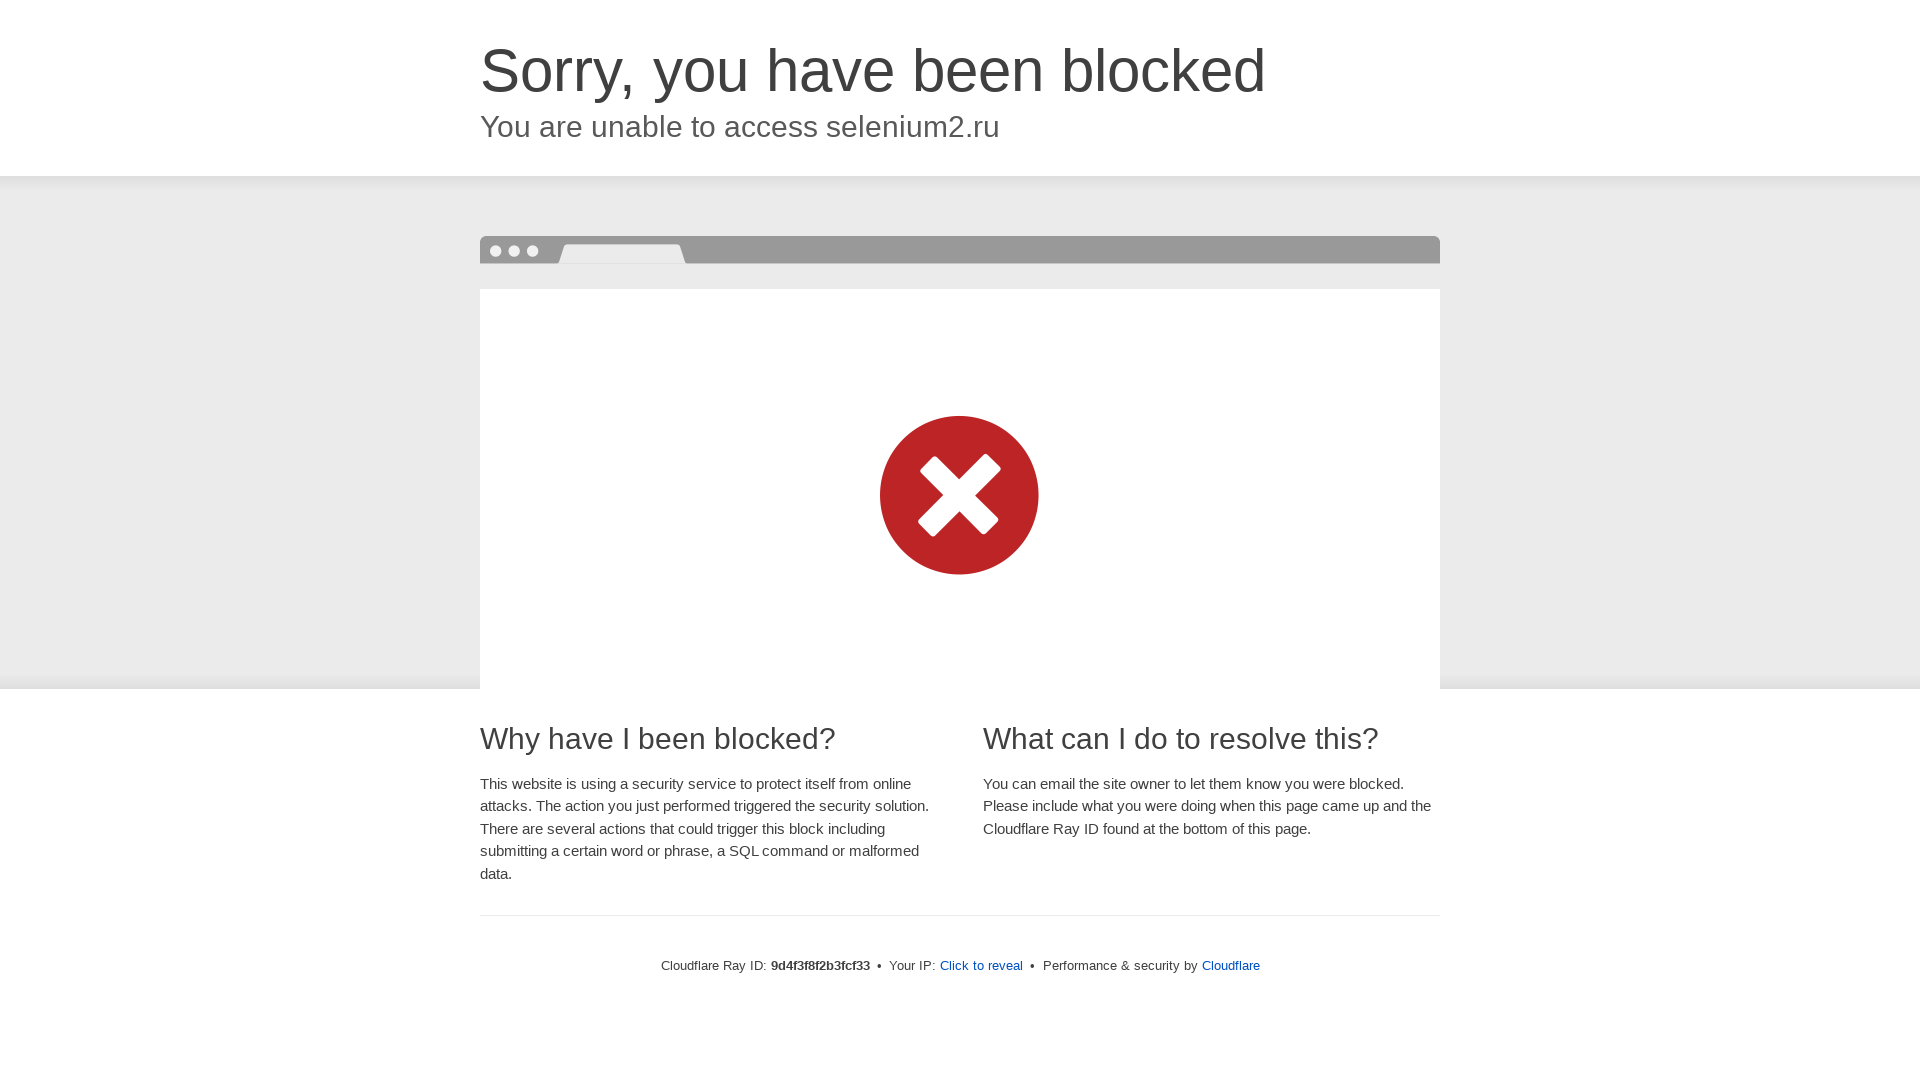